Navigates to a testing blog website and clicks on navigation menu items to verify page navigation

Starting URL: https://imalittletester.com/

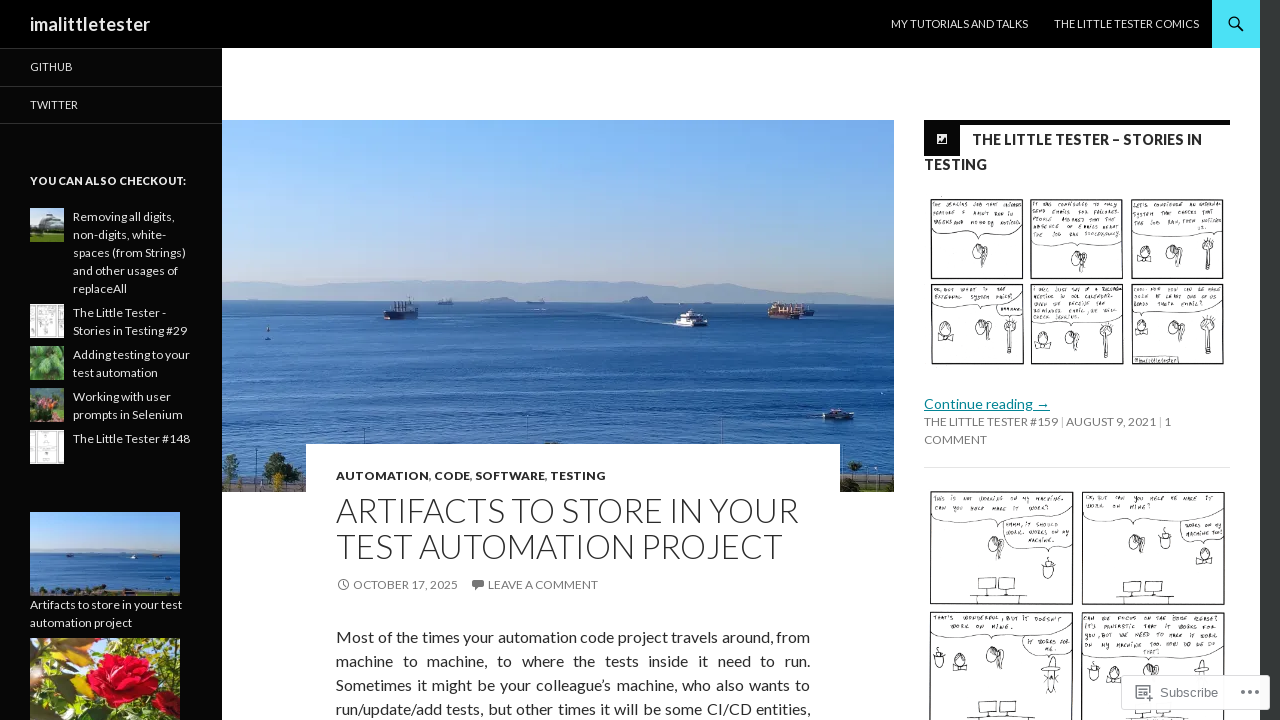

Clicked on menu item with ID 2007 at (960, 24) on #menu-item-2007
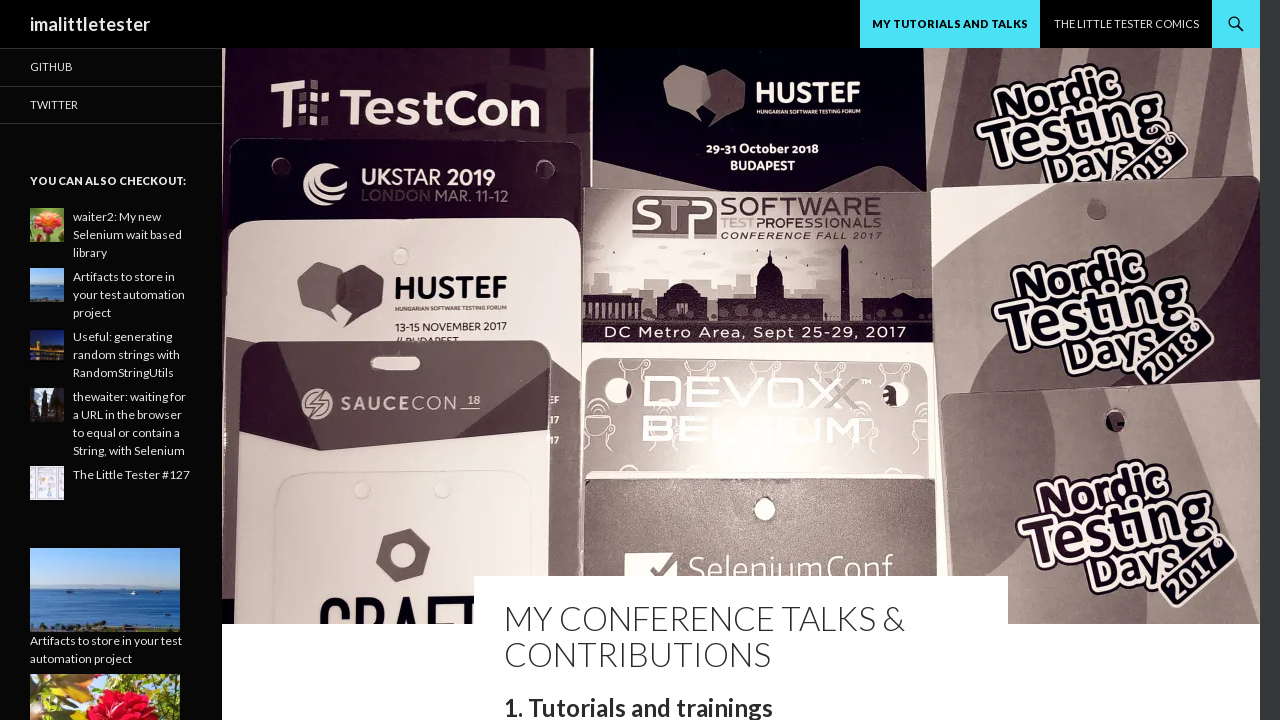

Clicked on menu item with ID 2007 again at (950, 24) on #menu-item-2007
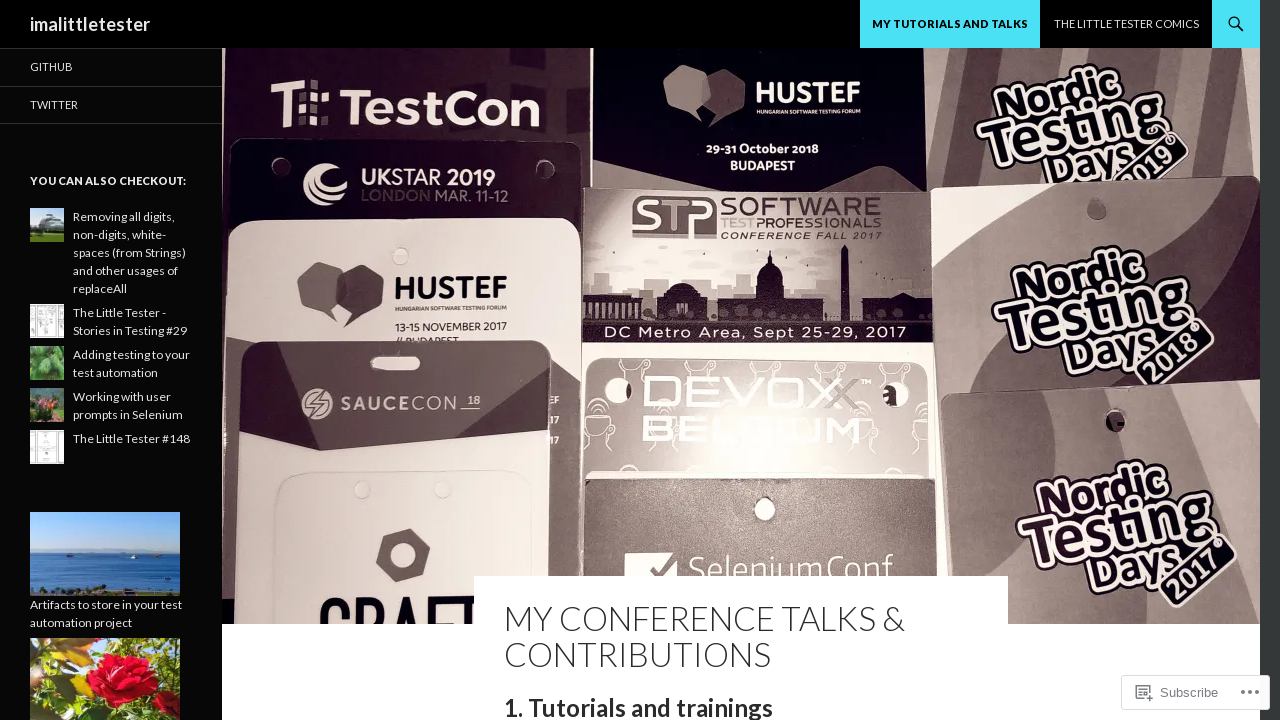

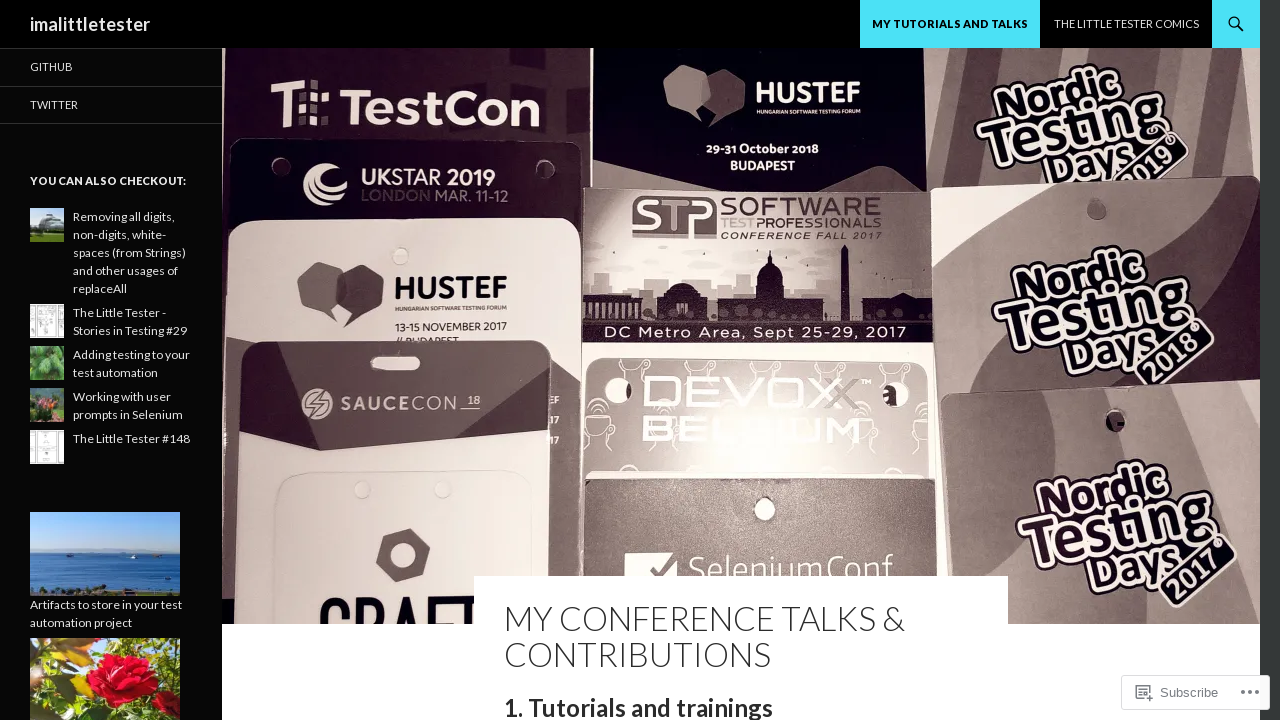